Tests double-click functionality by double-clicking a button and verifying the confirmation message appears

Starting URL: https://demoqa.com/buttons

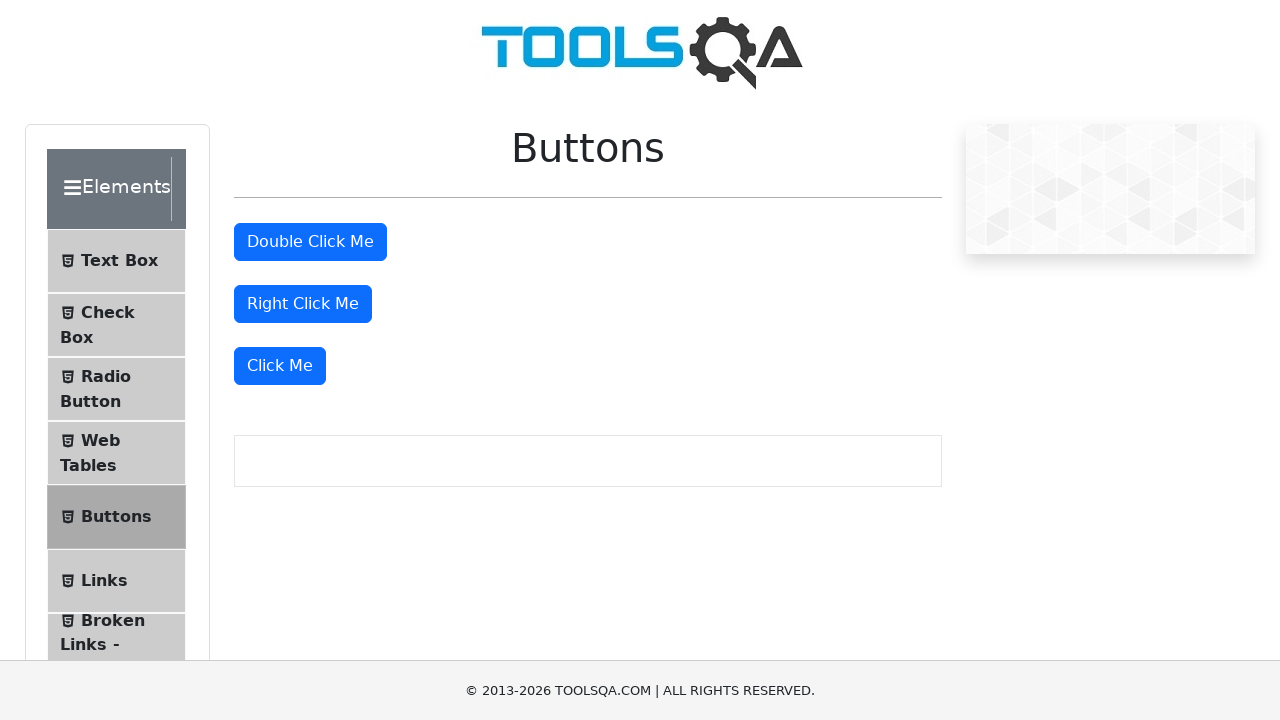

Double-clicked the double click button at (310, 242) on #doubleClickBtn
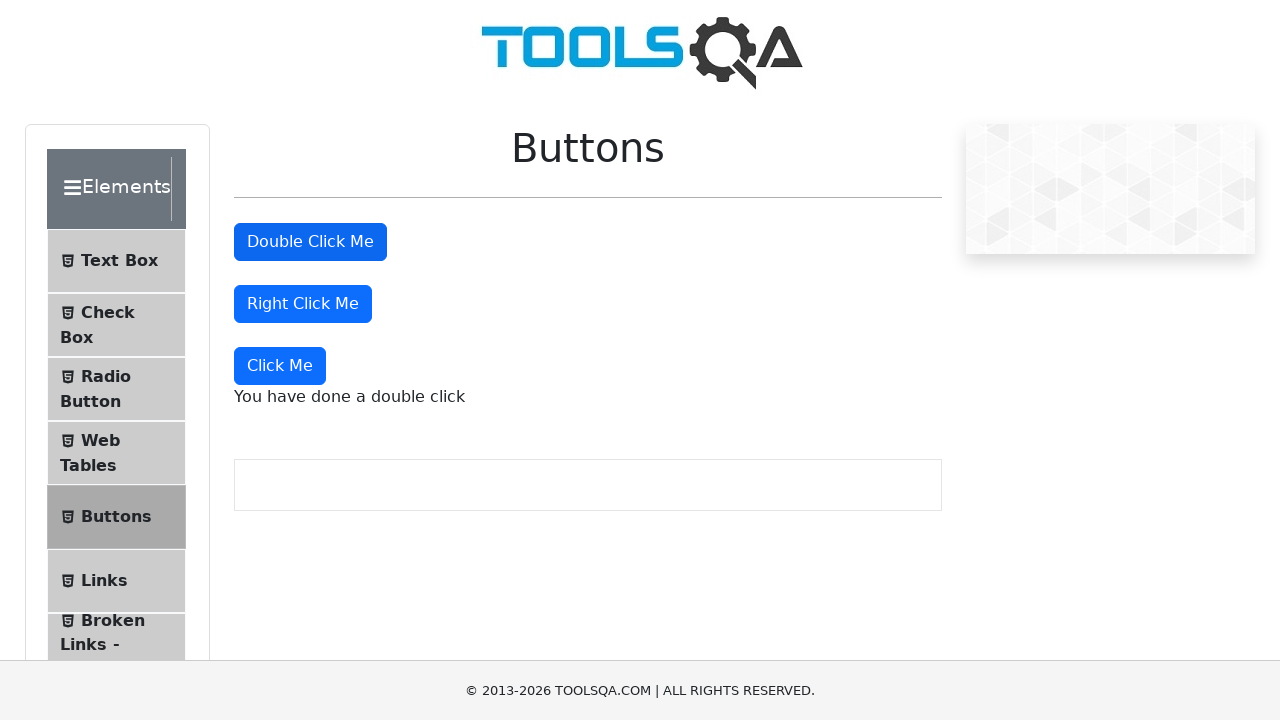

Double-click confirmation message appeared
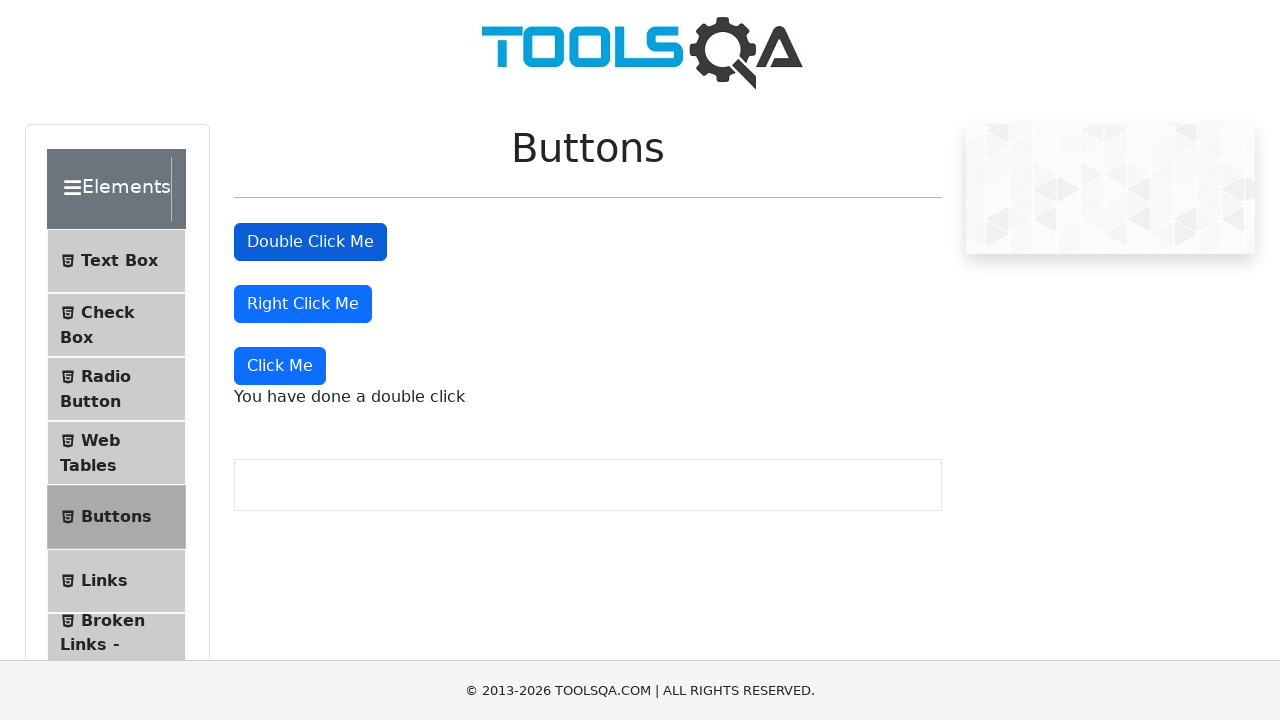

Located the double-click message element
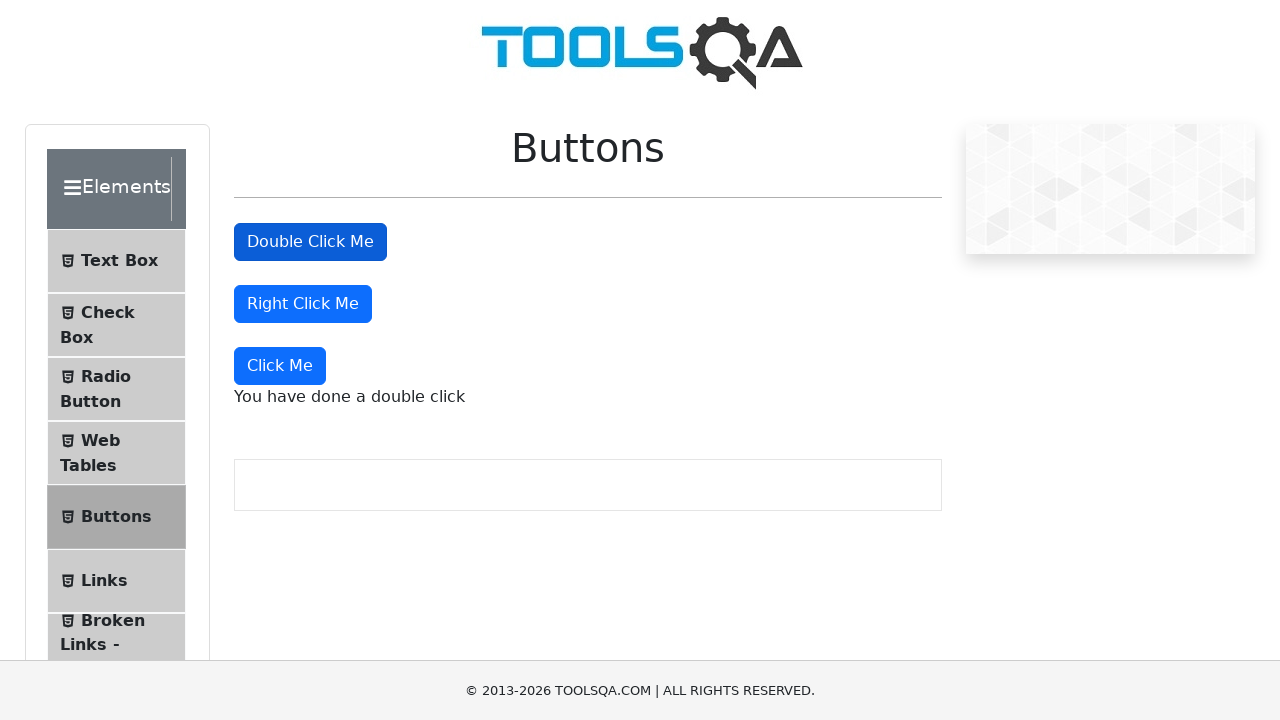

Verified confirmation message text is 'You have done a double click'
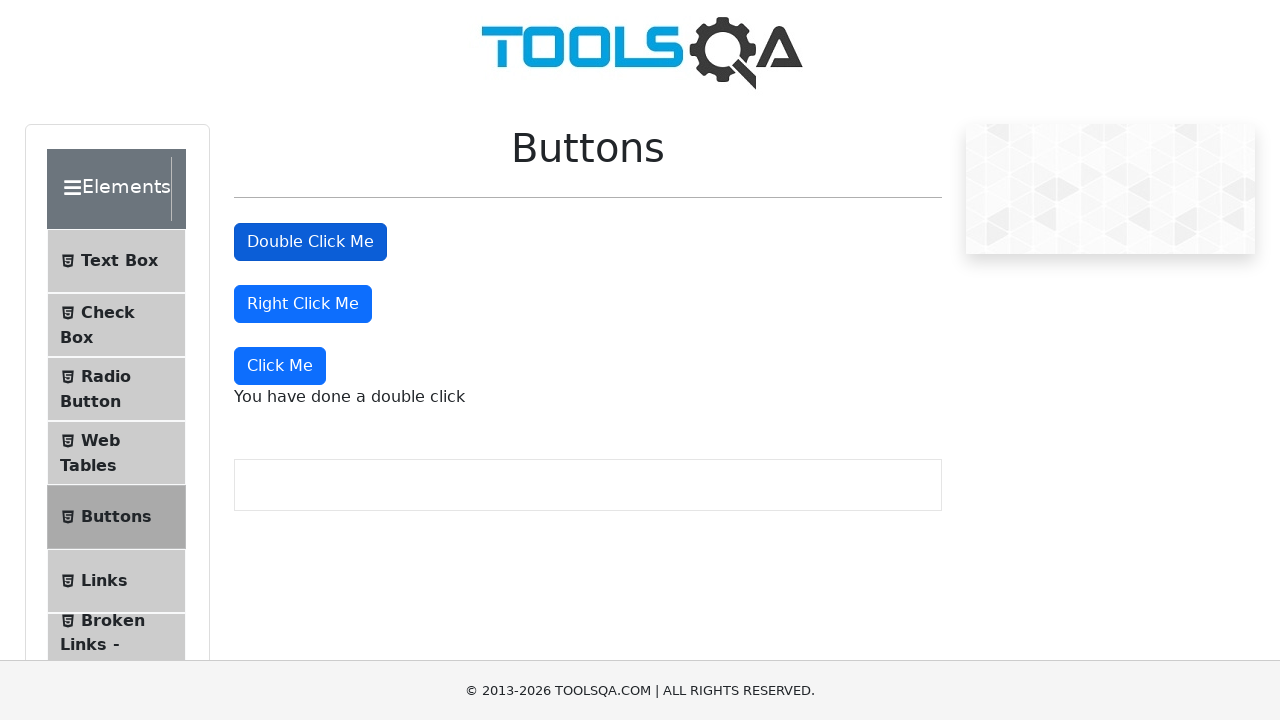

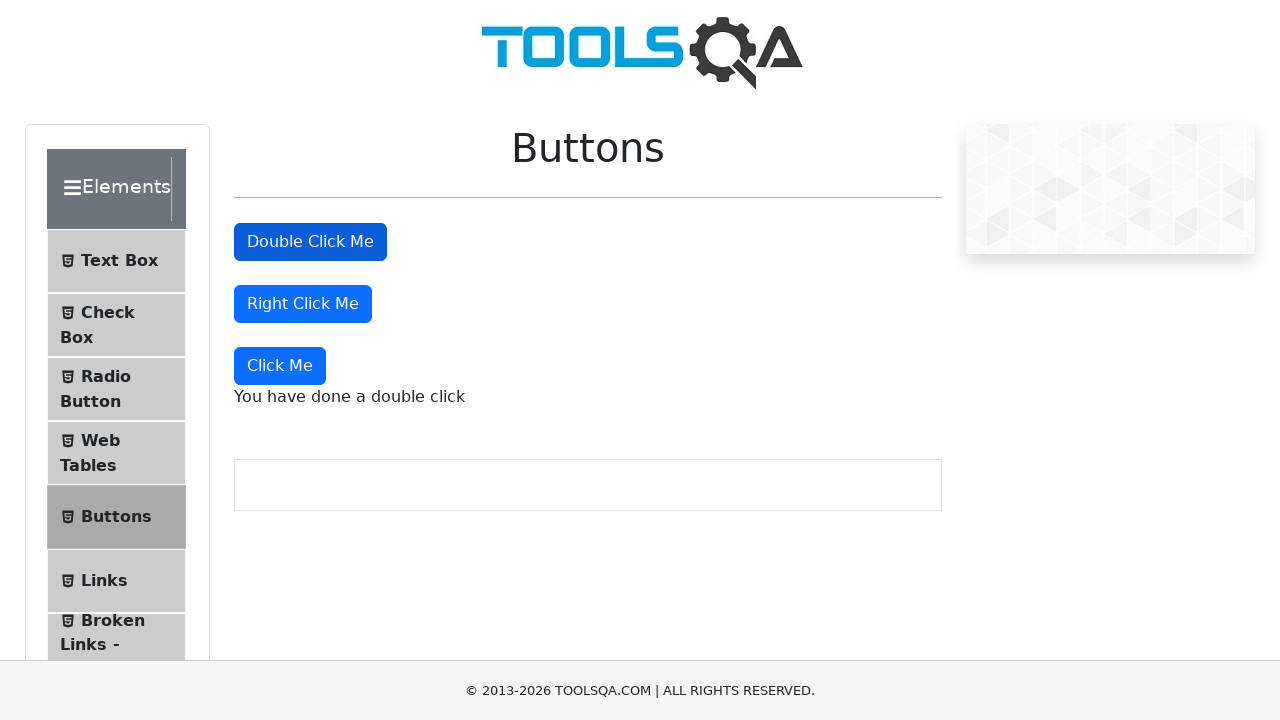